Tests that edits are cancelled when pressing Escape key

Starting URL: https://demo.playwright.dev/todomvc

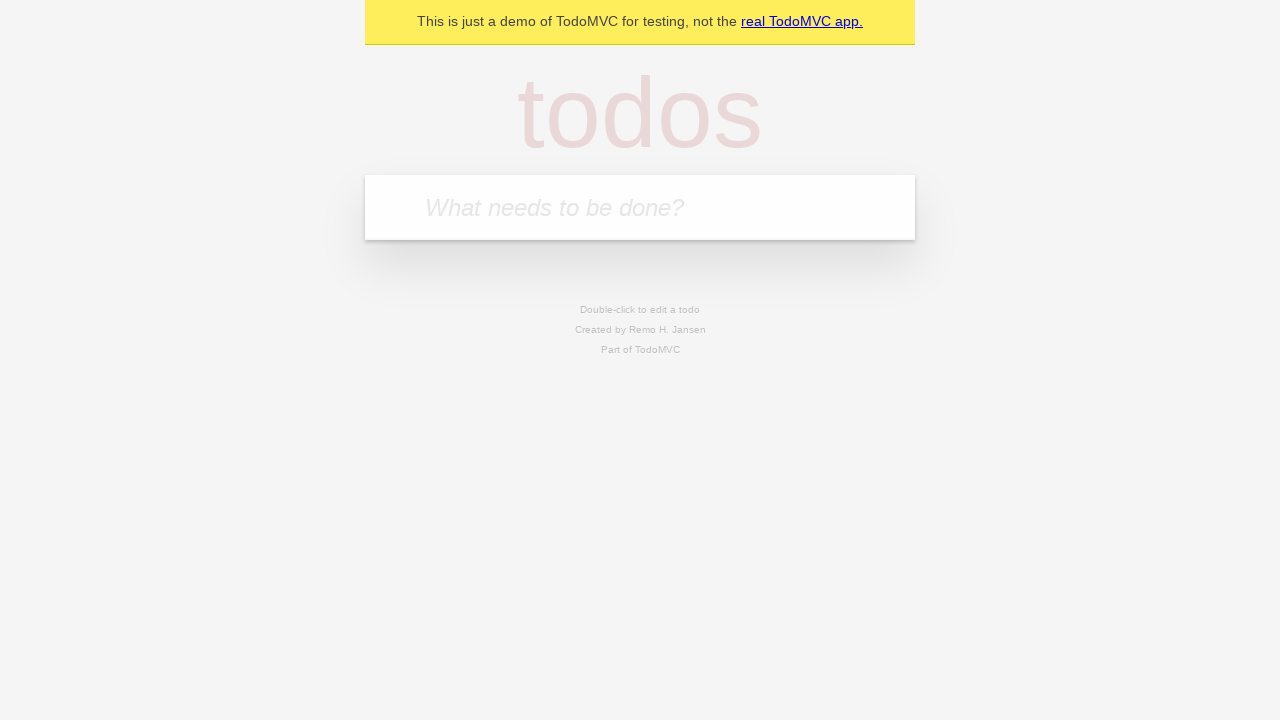

Filled first todo input with 'buy some cheese' on .new-todo
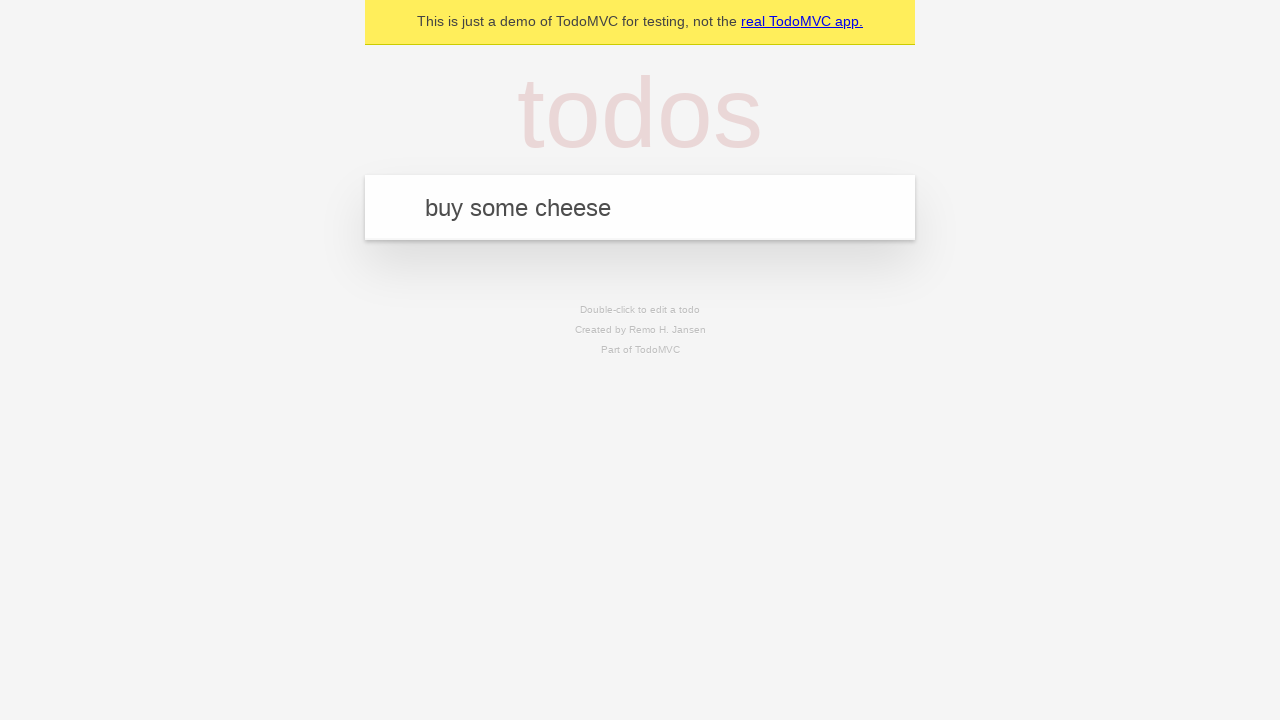

Pressed Enter to create first todo on .new-todo
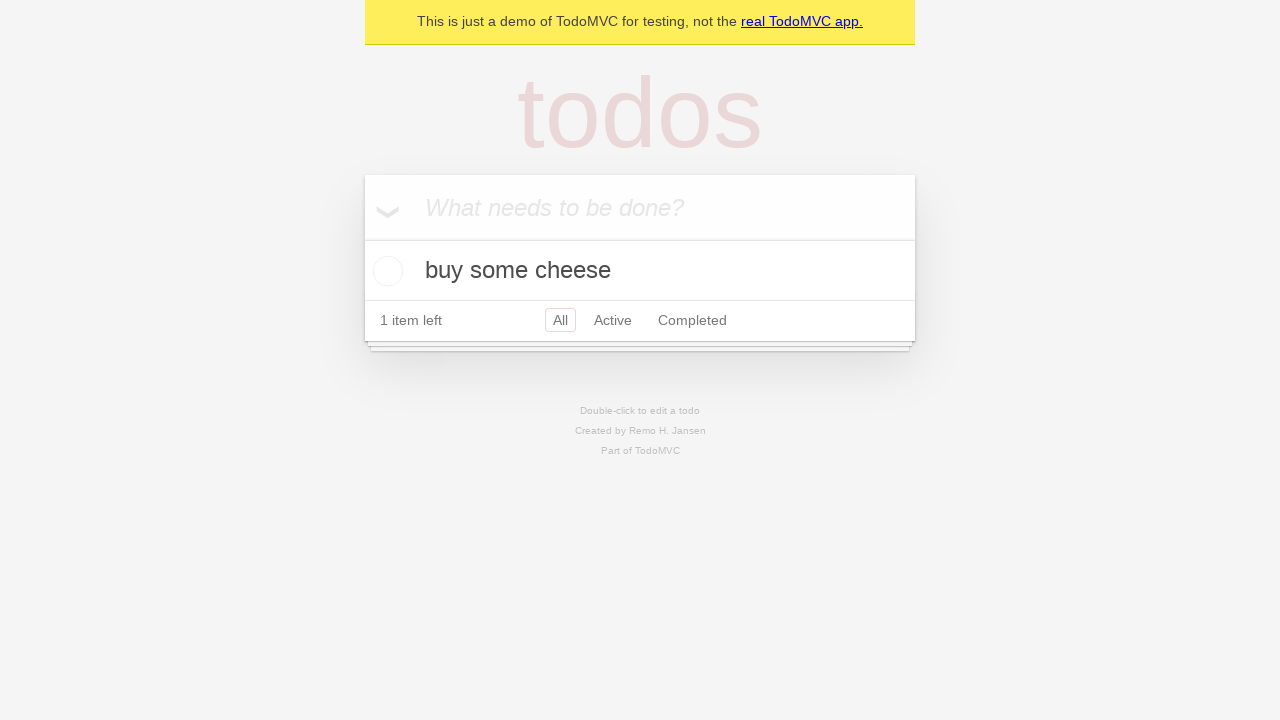

Filled second todo input with 'feed the cat' on .new-todo
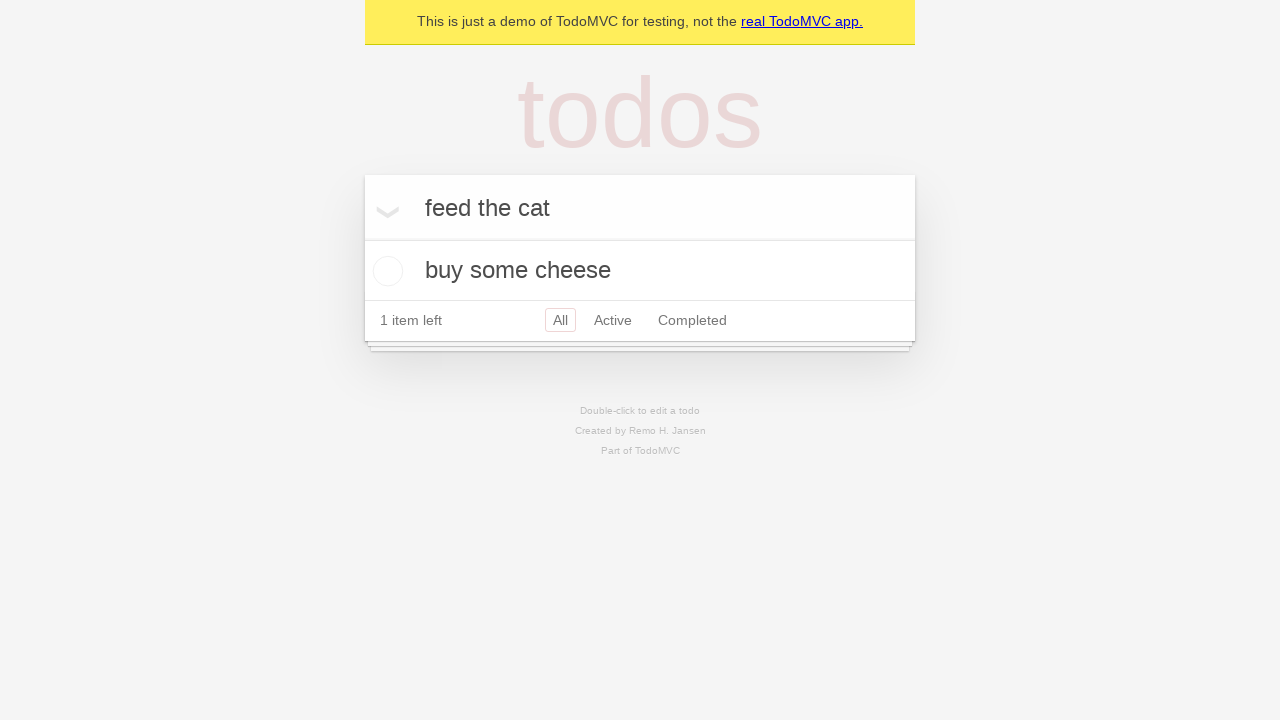

Pressed Enter to create second todo on .new-todo
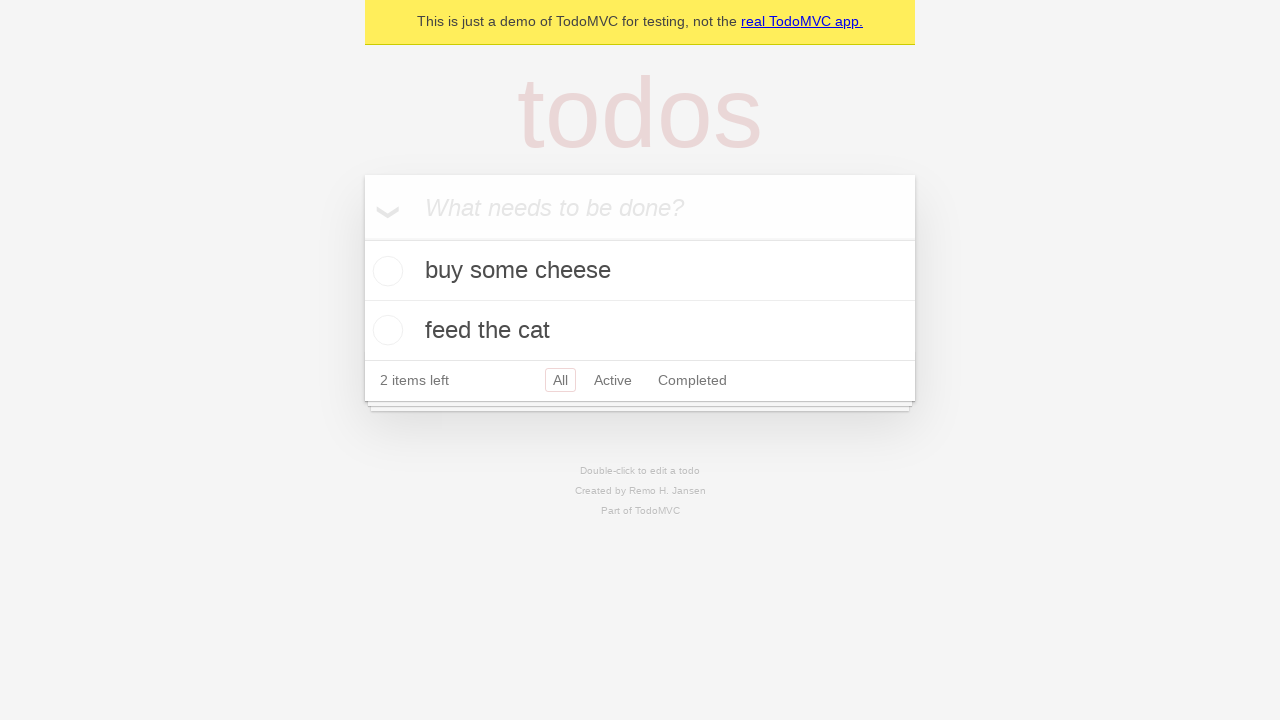

Filled third todo input with 'book a doctors appointment' on .new-todo
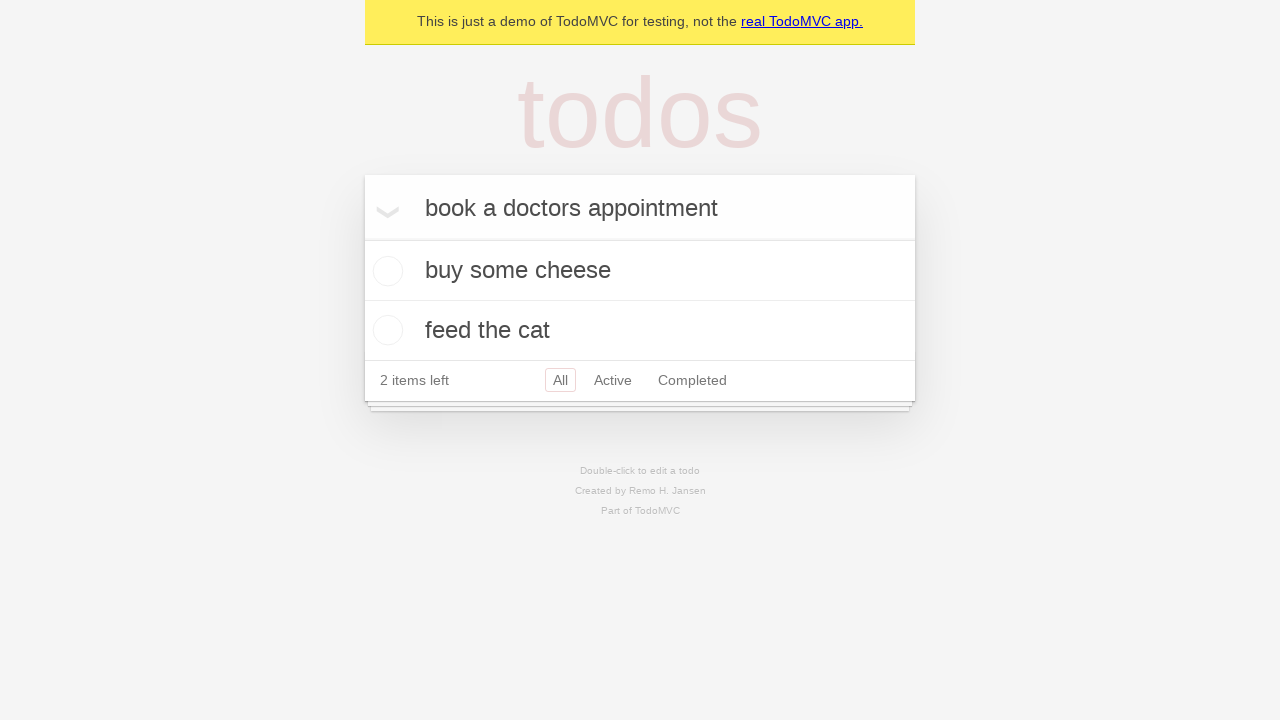

Pressed Enter to create third todo on .new-todo
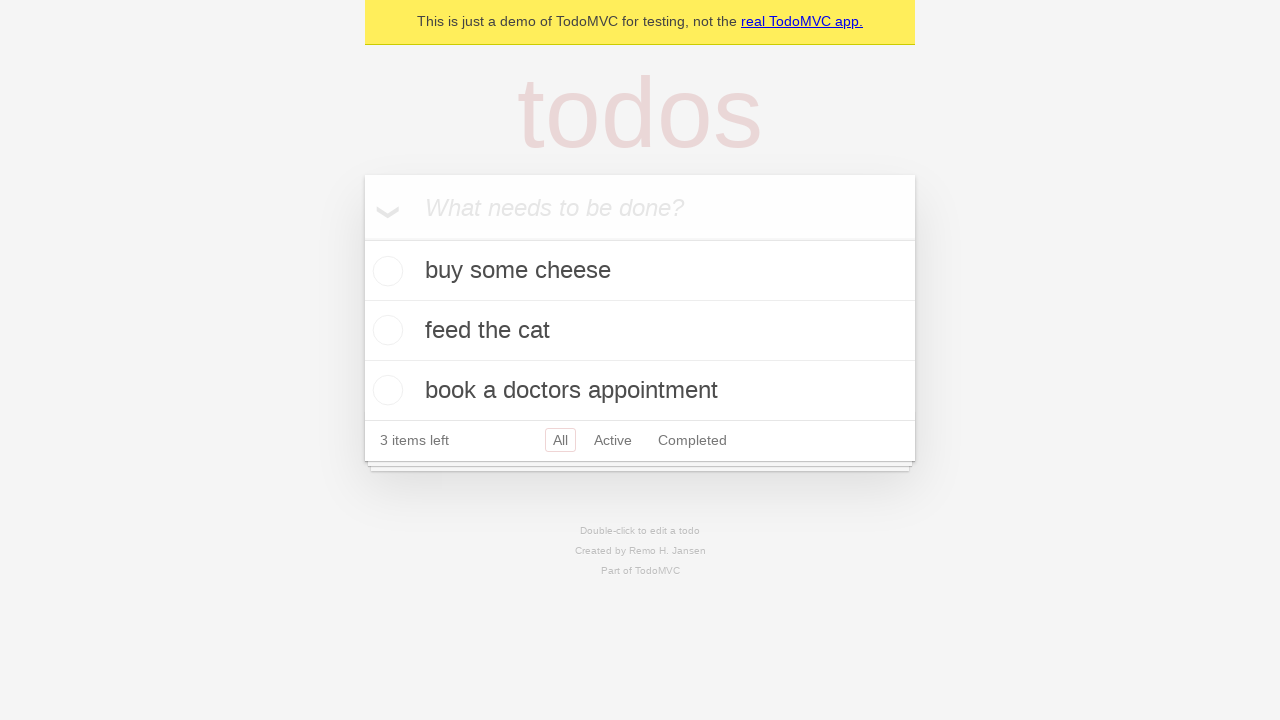

Waited for third todo item to be added to the list
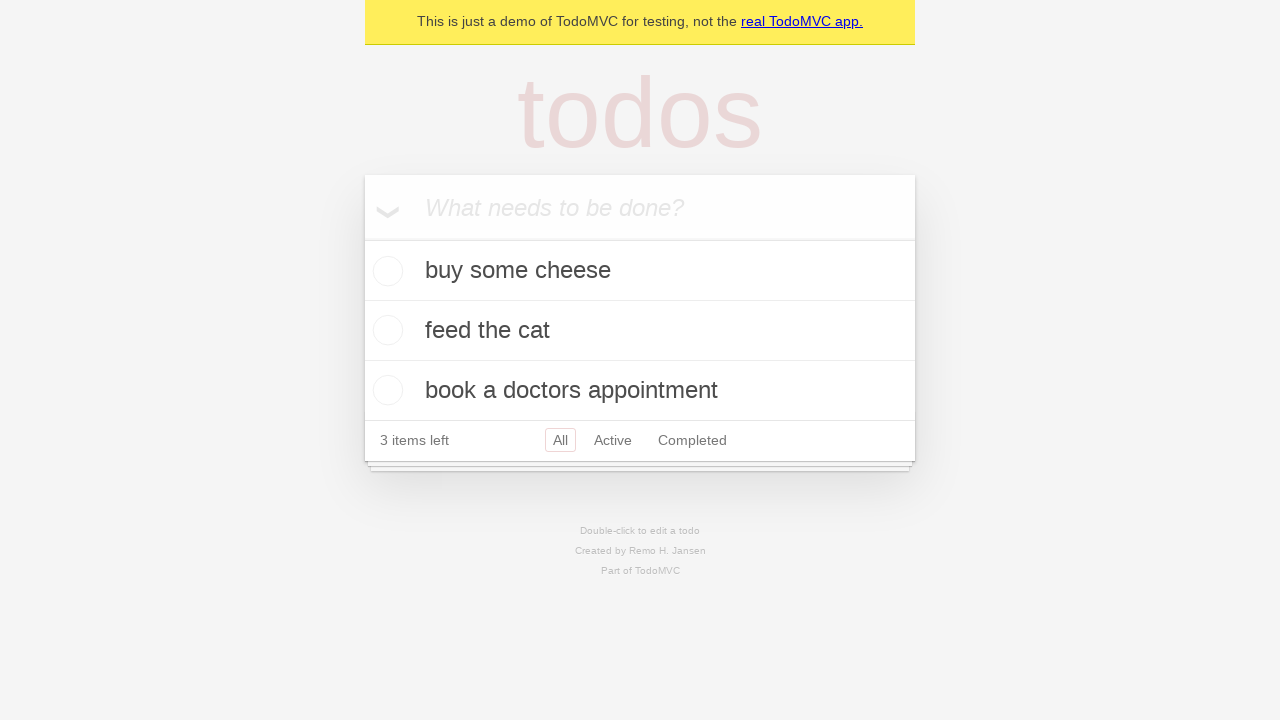

Double-clicked second todo item to enter edit mode at (640, 331) on .todo-list li >> nth=1
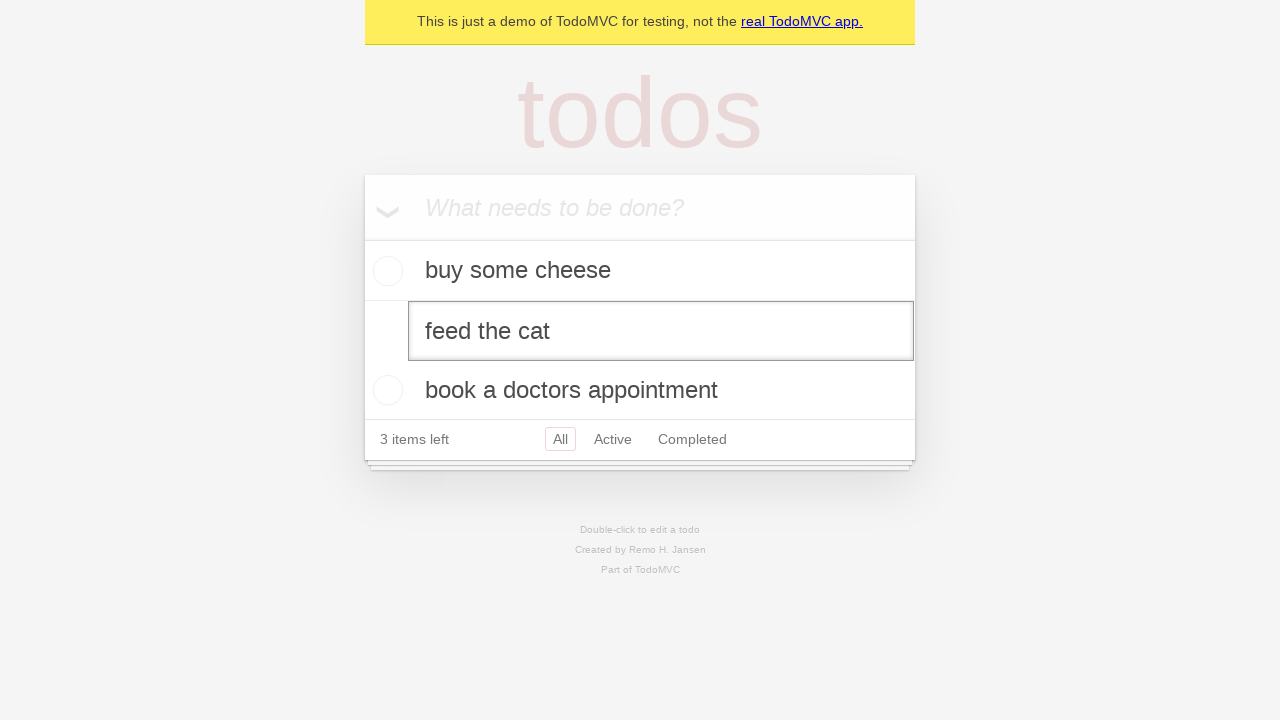

Pressed Escape key to cancel edit on second todo on .todo-list li >> nth=1 >> .edit
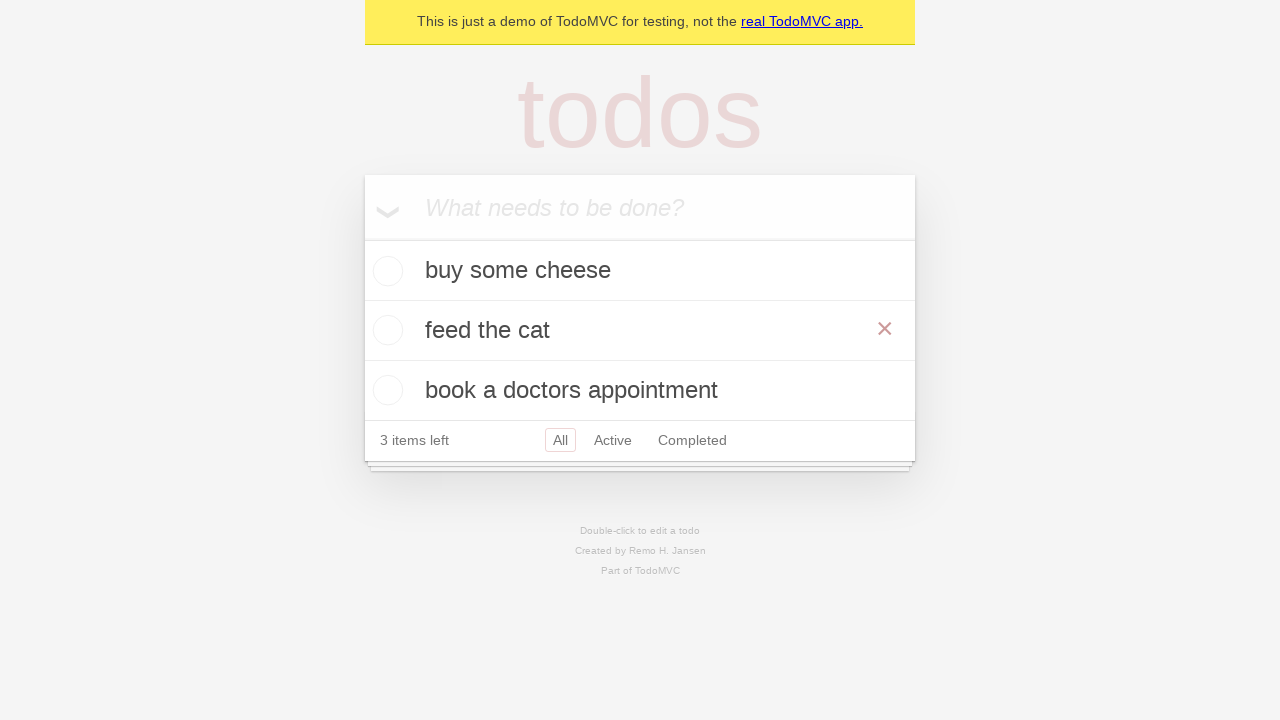

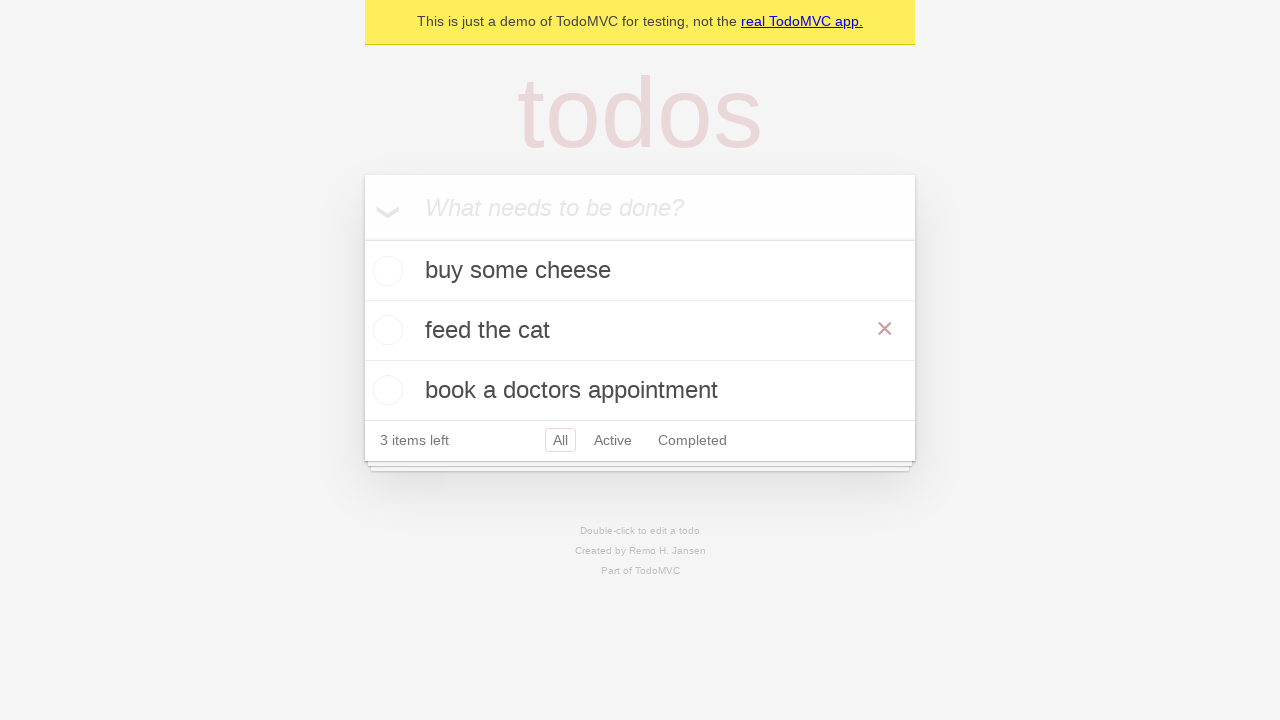